Navigates through a two-page math challenge by accepting an alert, calculating a logarithmic formula, and submitting the answer

Starting URL: http://suninjuly.github.io/alert_accept.html

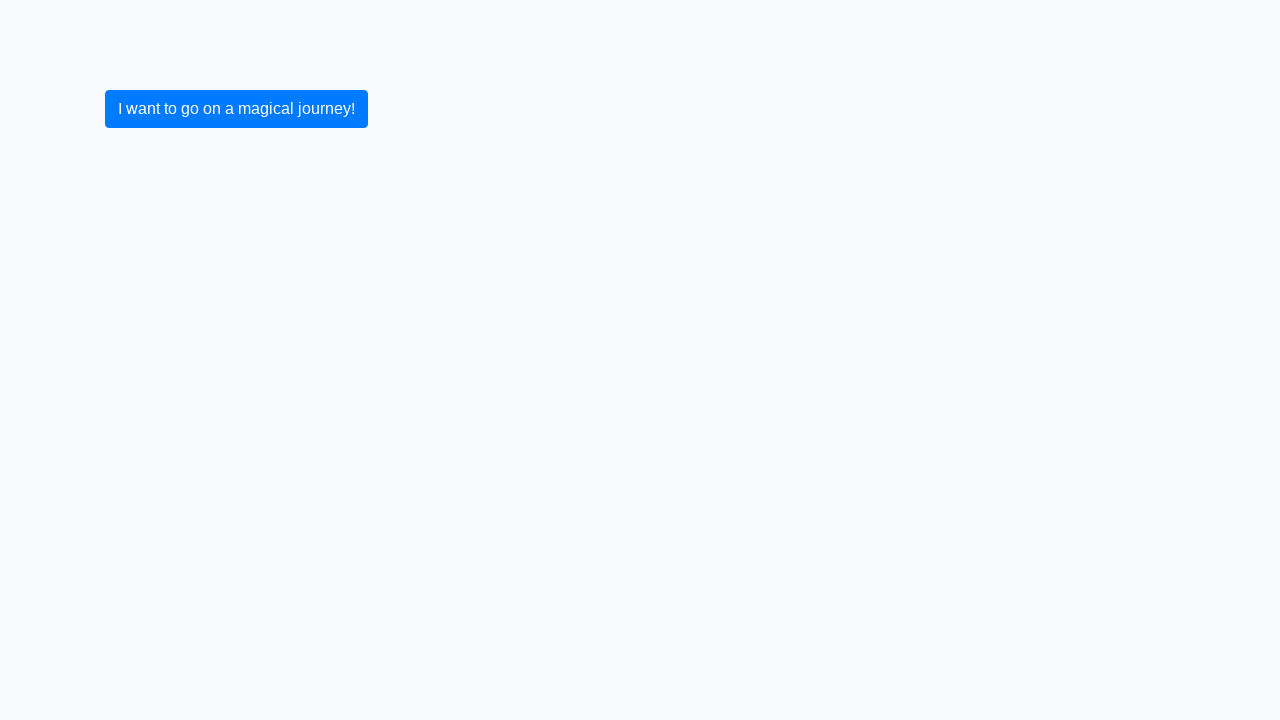

Clicked button to trigger alert dialog at (236, 109) on button
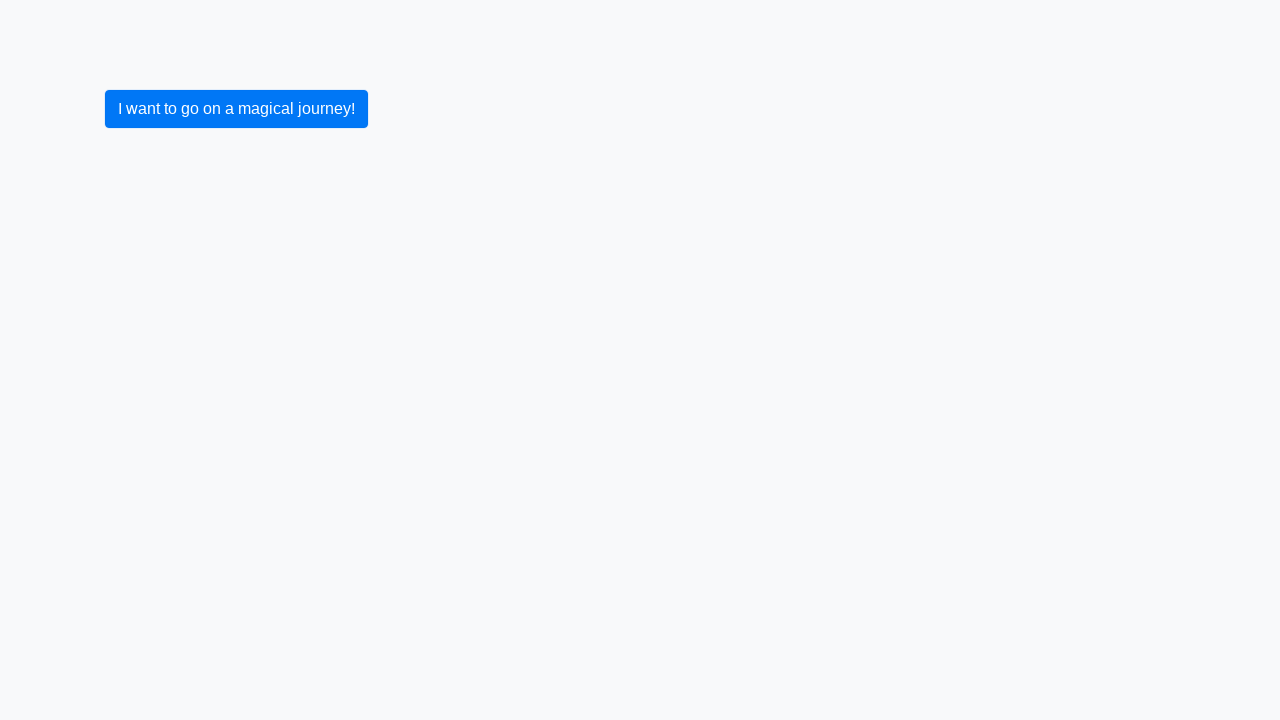

Set up dialog handler to accept alert
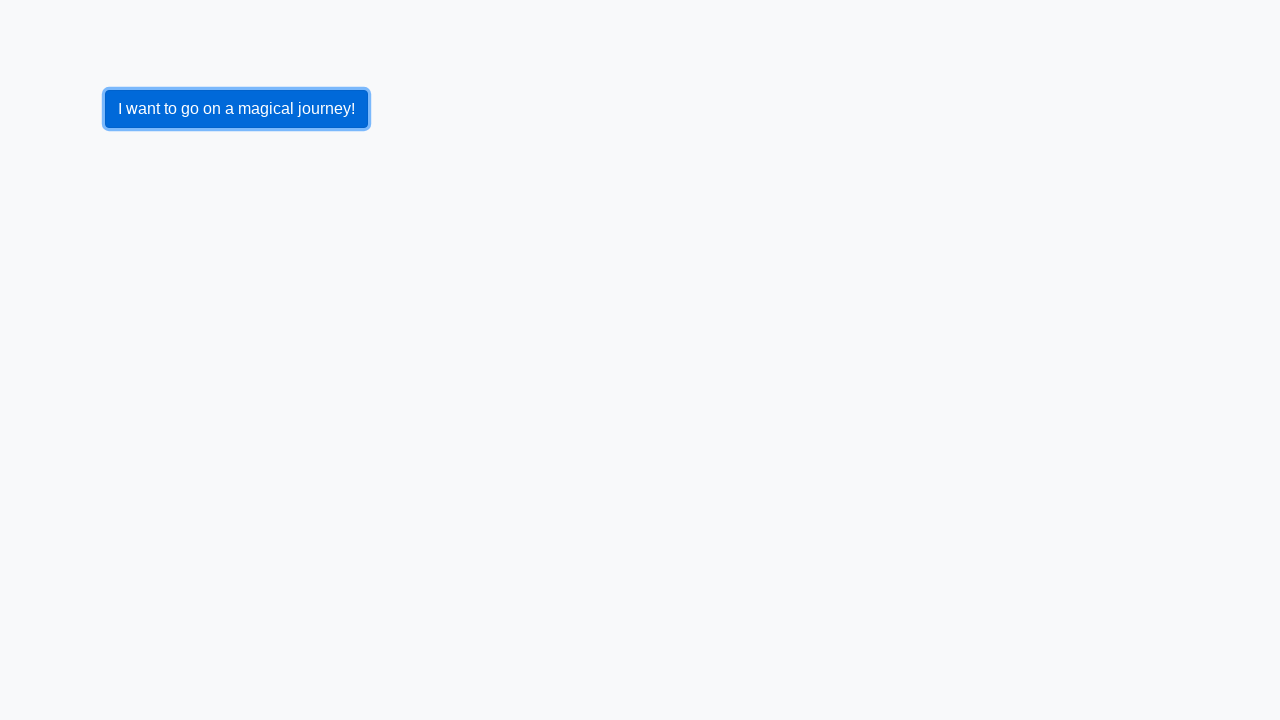

Navigated to second page (alert_redirect.html)
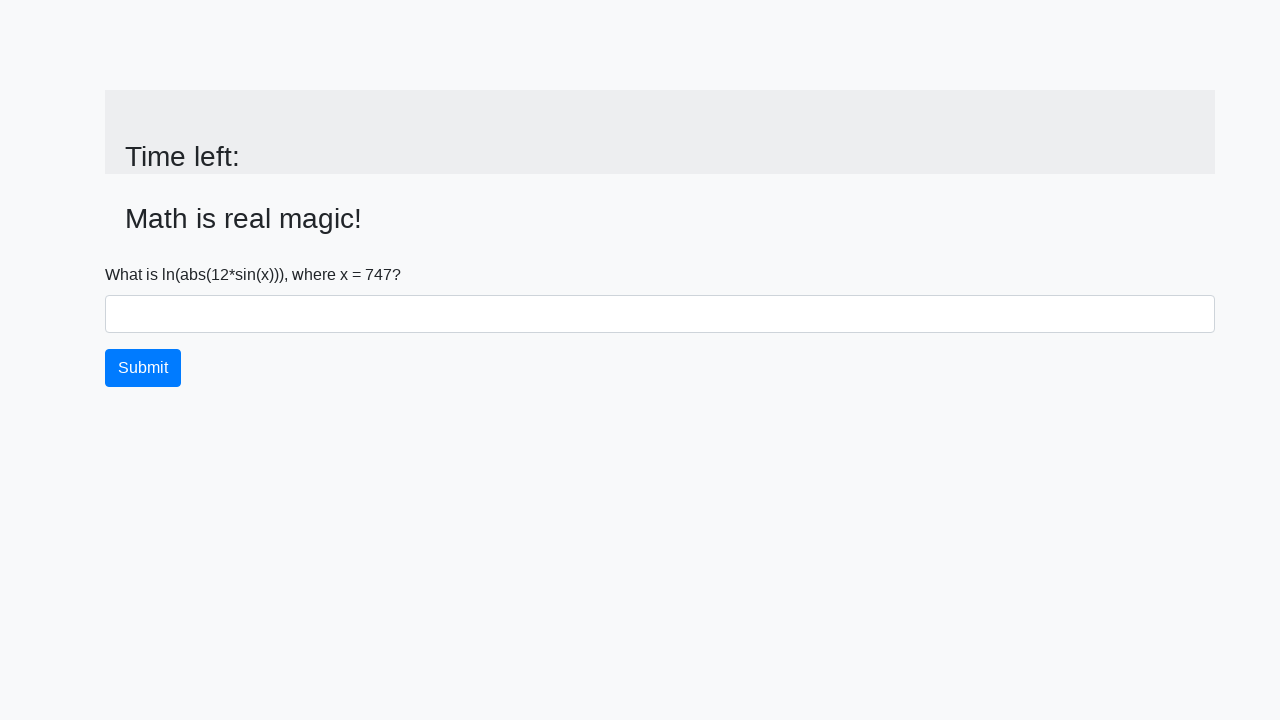

Located input value element
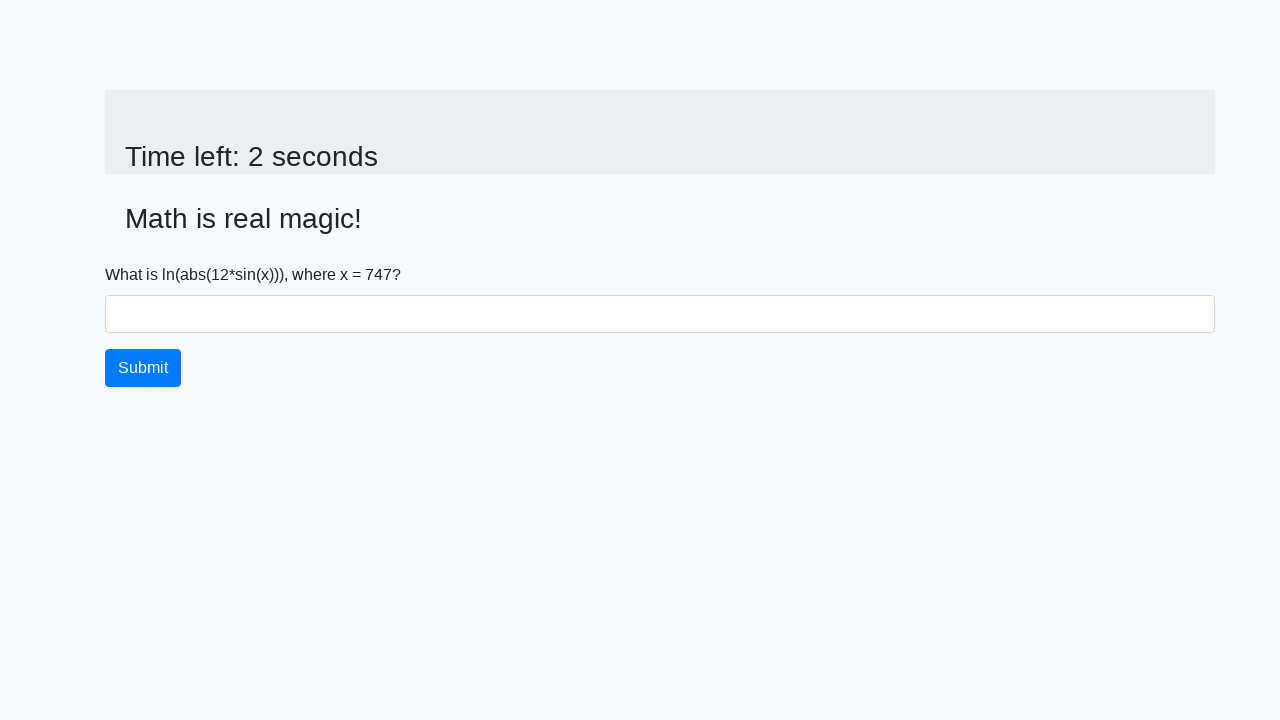

Retrieved number value: 747
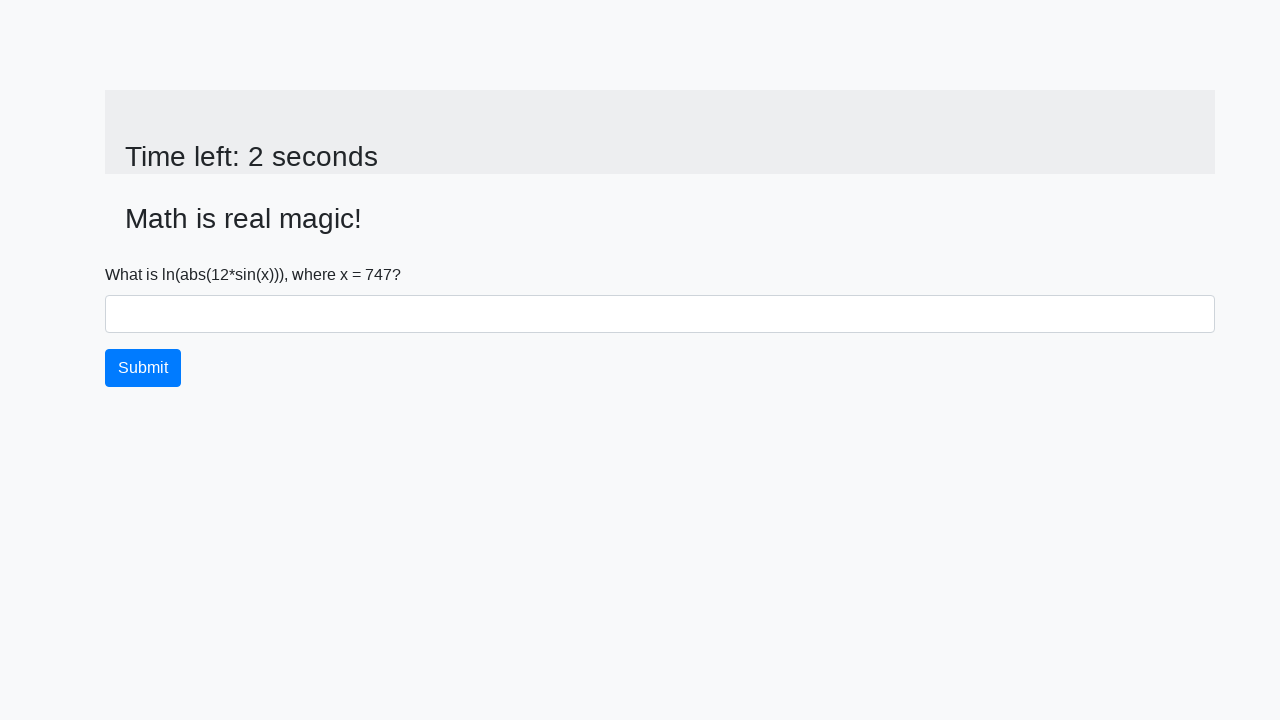

Calculated logarithmic formula result: 2.044060944561987
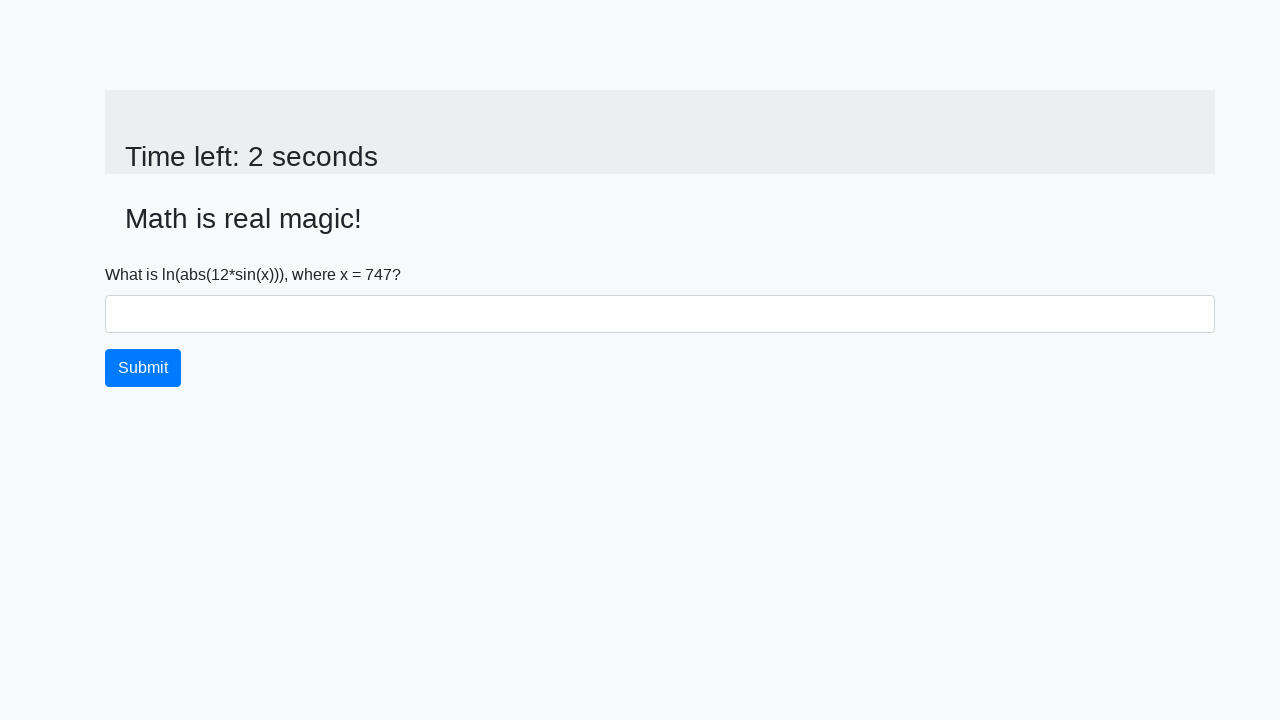

Filled answer field with calculated result: 2.044060944561987 on #answer
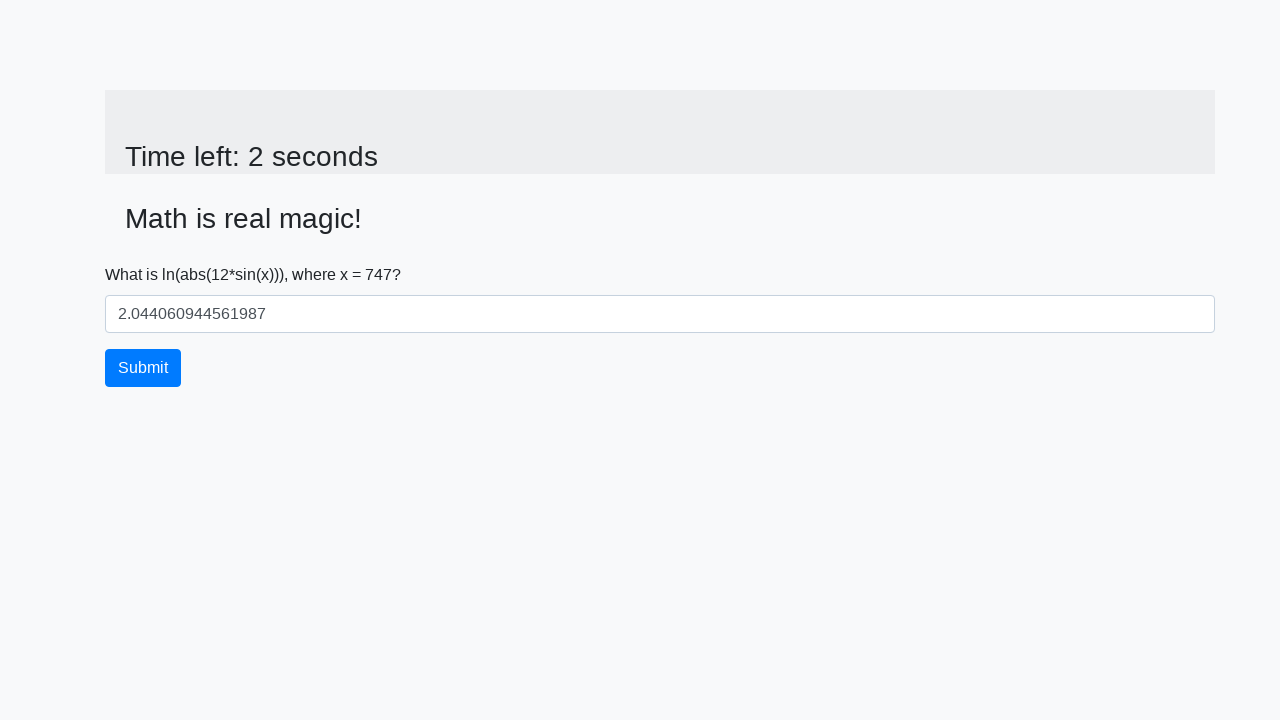

Clicked submit button to submit answer at (143, 368) on button
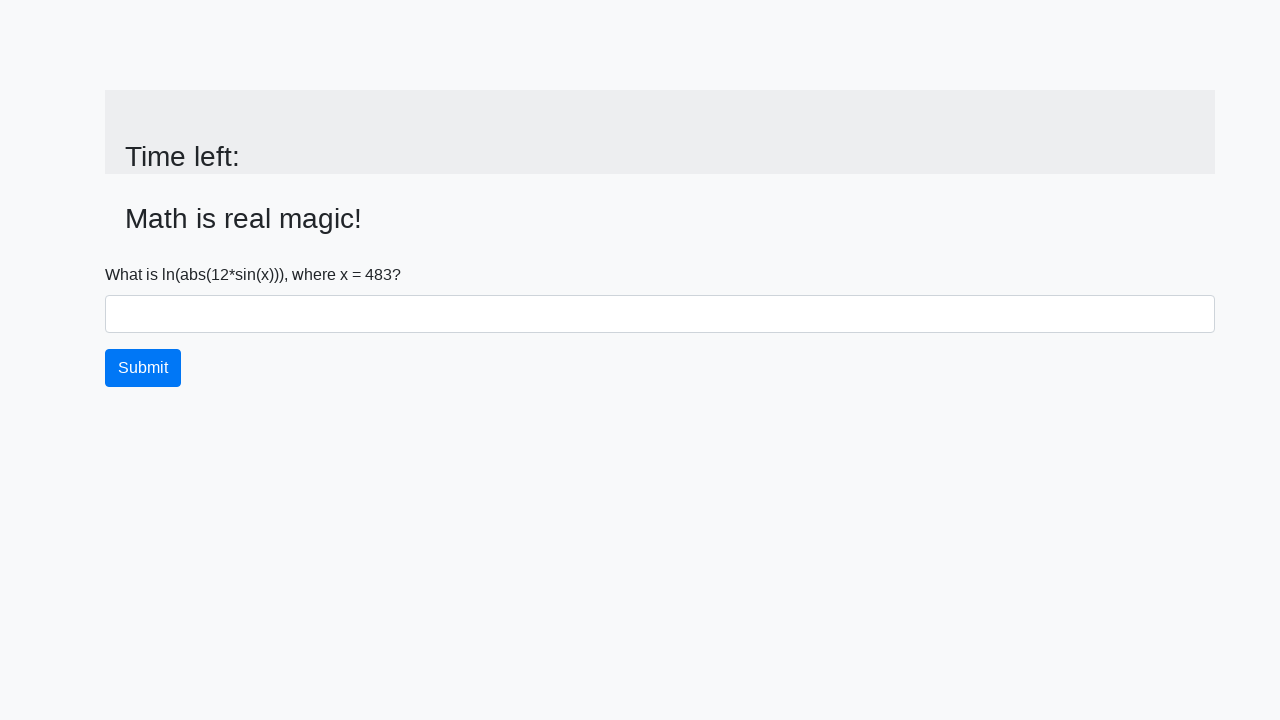

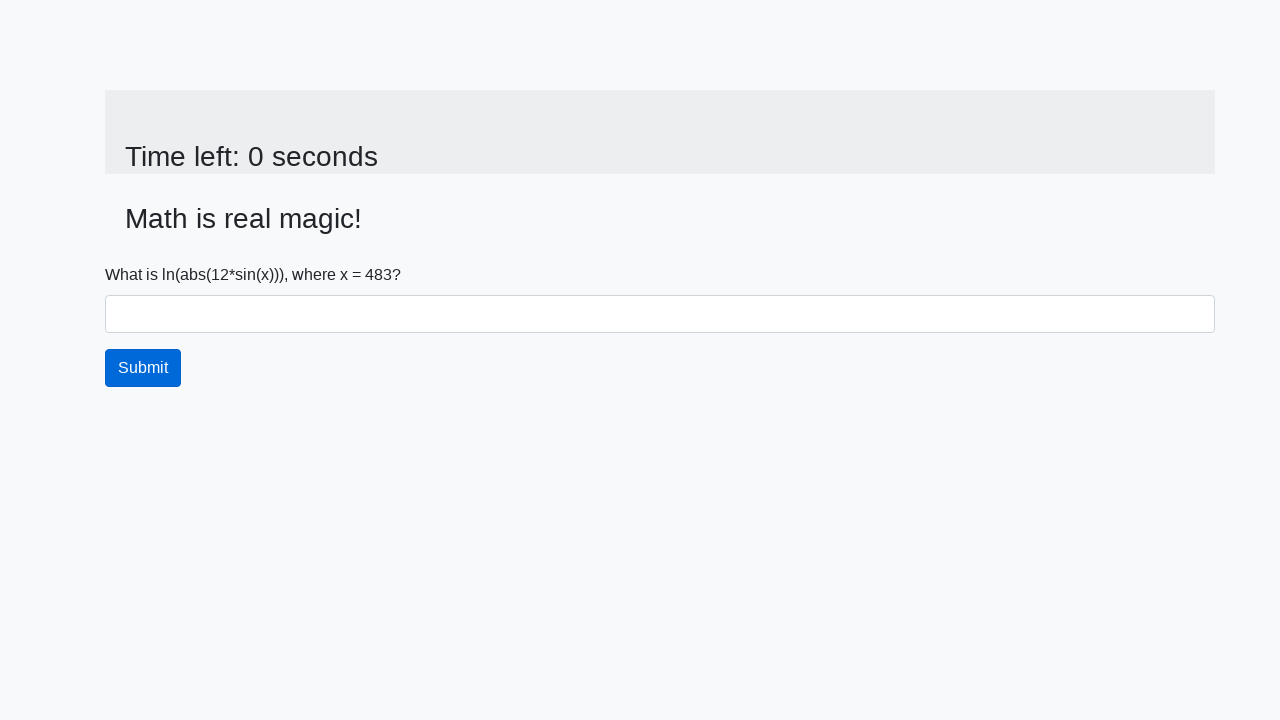